Navigates to maasaablog.com and verifies the page loads successfully by waiting for the page title to be present

Starting URL: https://maasaablog.com/

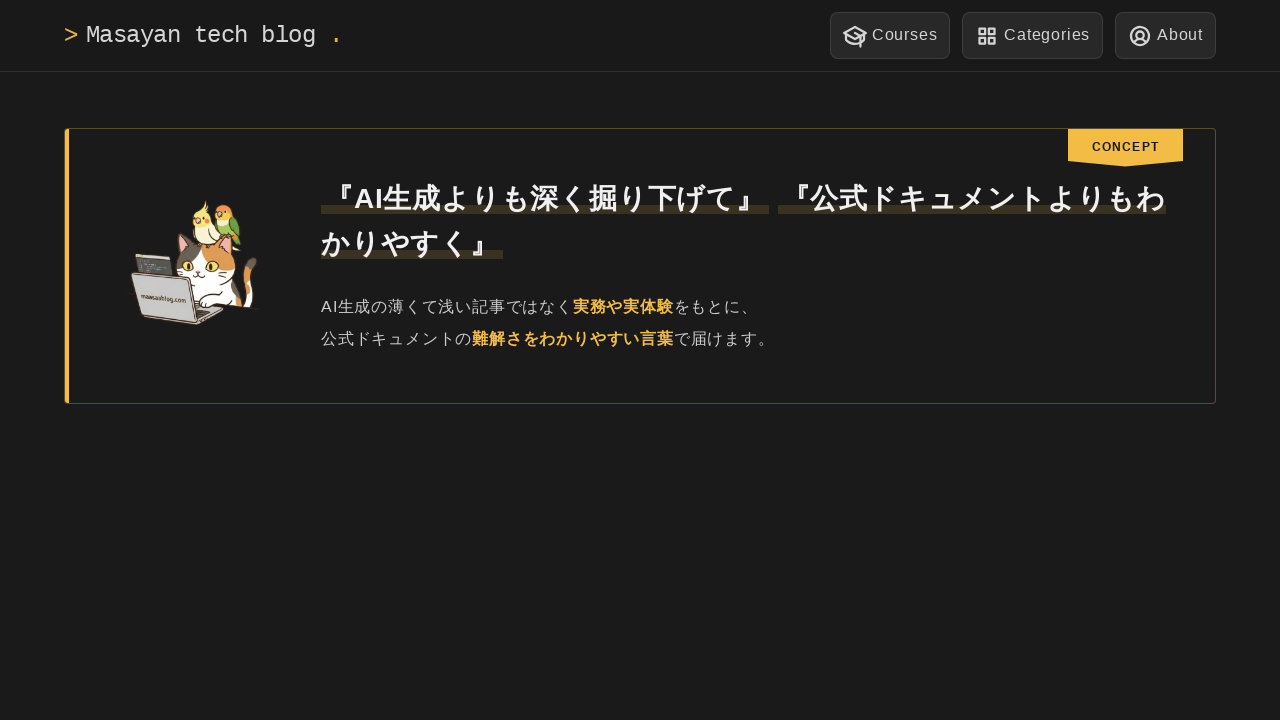

Waited for page to reach domcontentloaded state
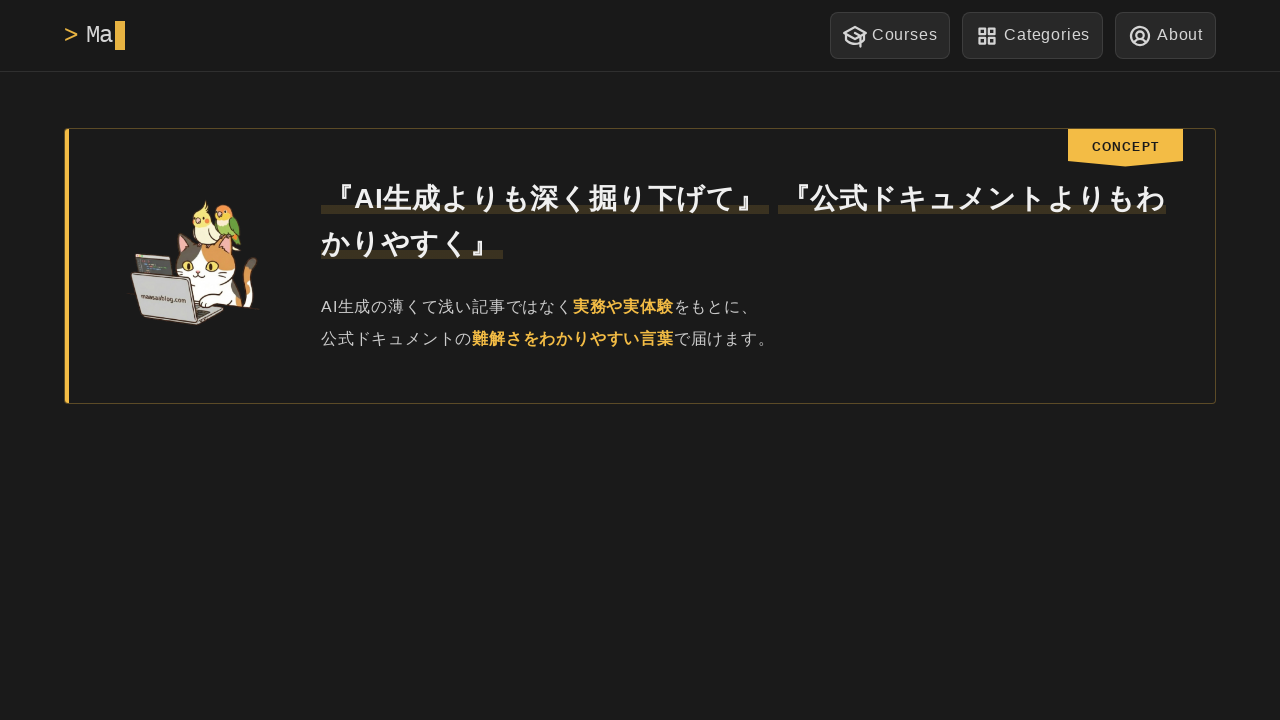

Verified page title is not empty
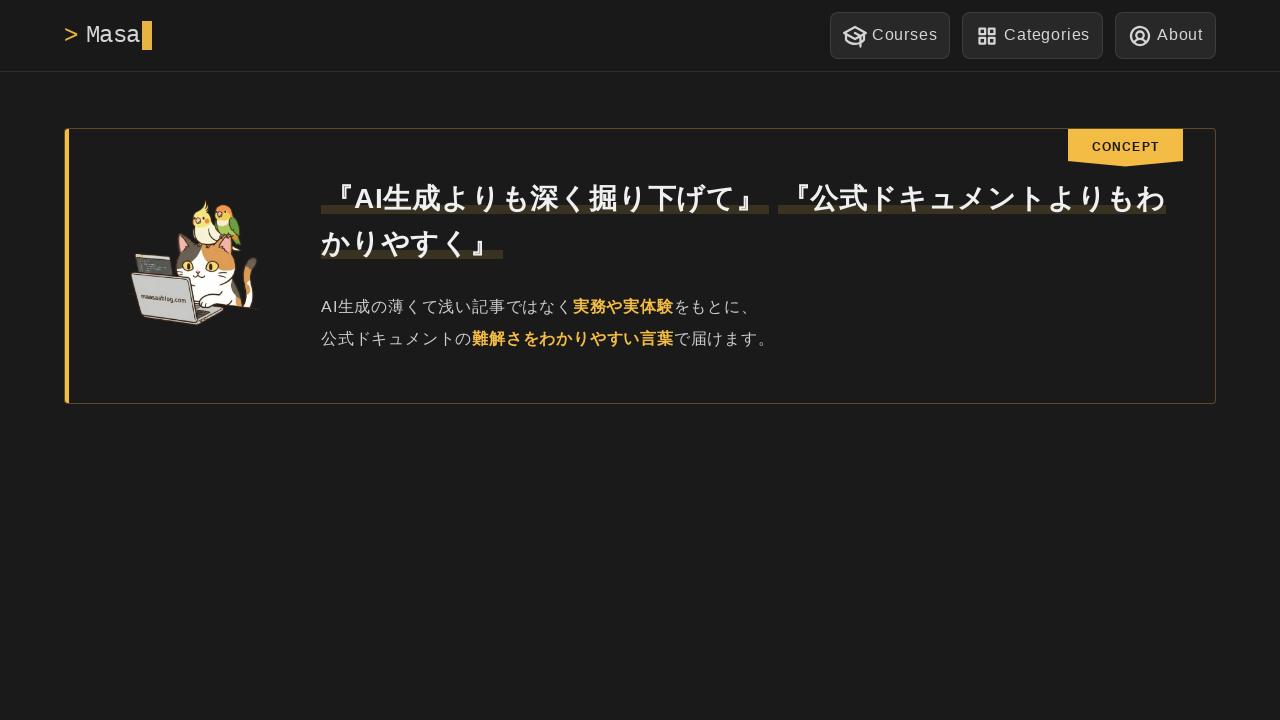

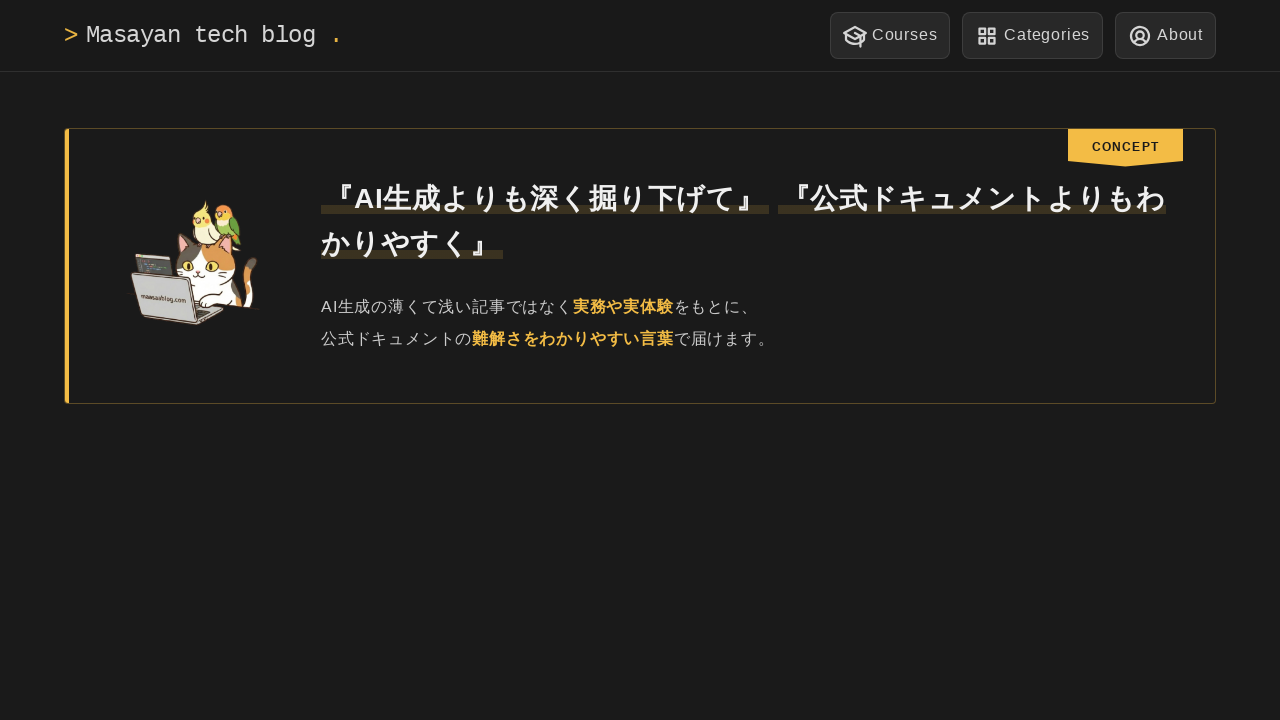